Tests handling of nested iframes by navigating through outer and inner frames and entering text into an input field within the innermost frame

Starting URL: http://demo.automationtesting.in/Frames.html

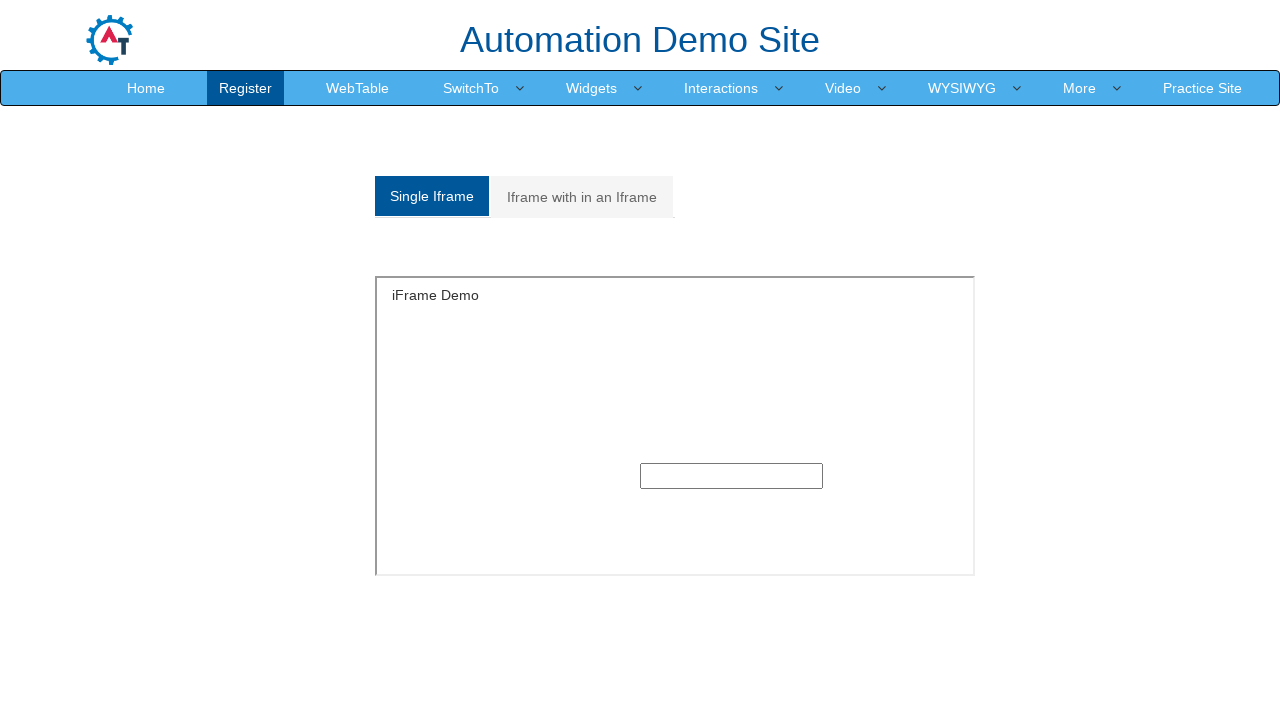

Clicked button to access nested frames section at (582, 197) on xpath=/html/body/section/div[1]/div/div/div/div[1]/div/ul/li[2]/a
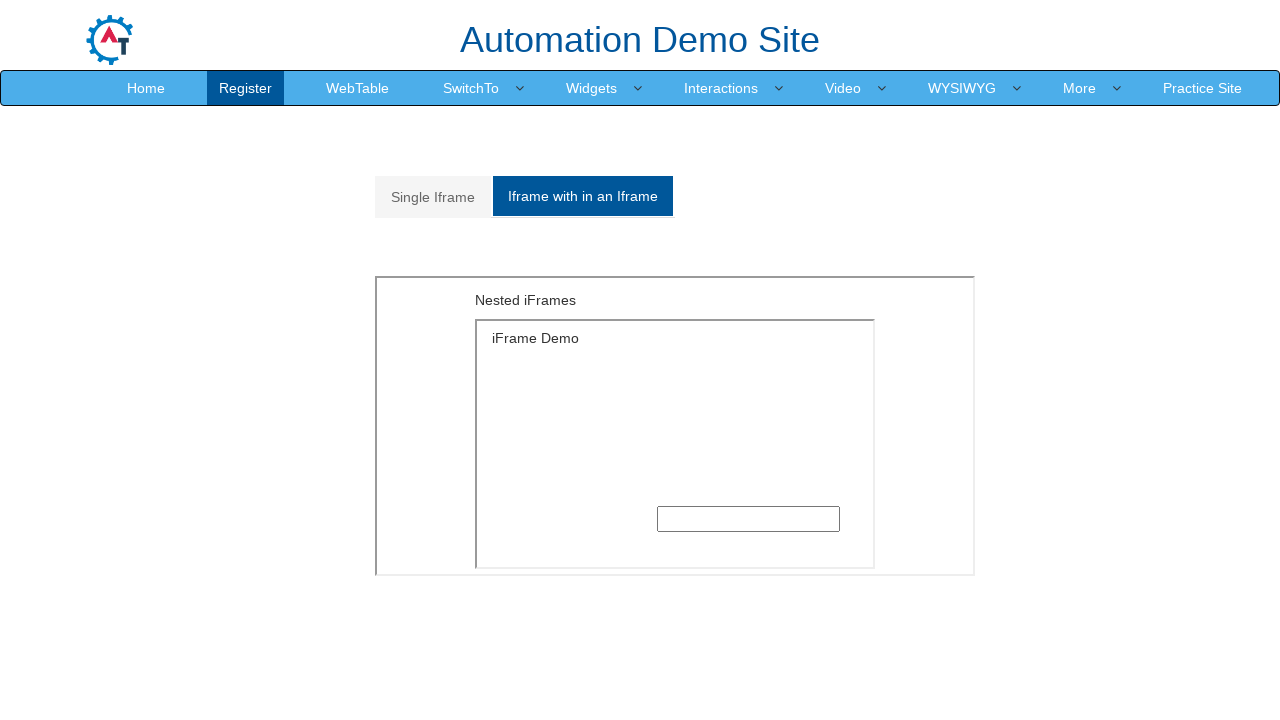

Located outer iframe frame
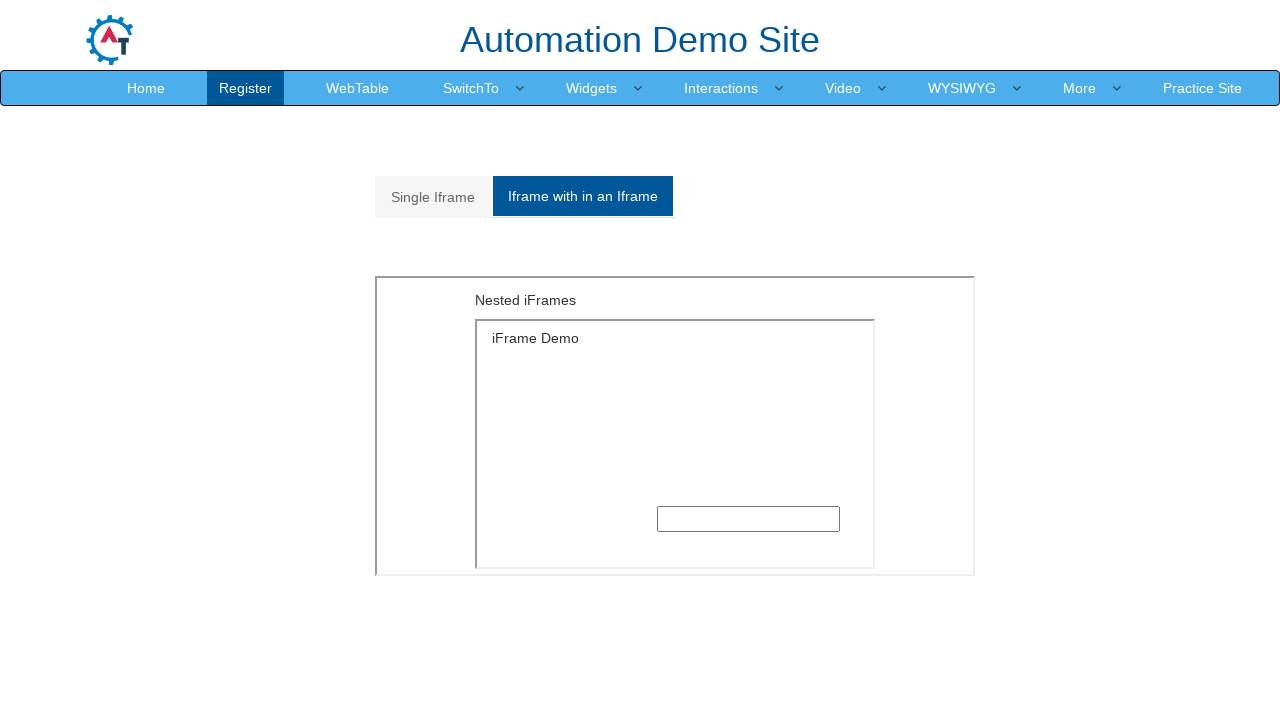

Located inner iframe within outer frame
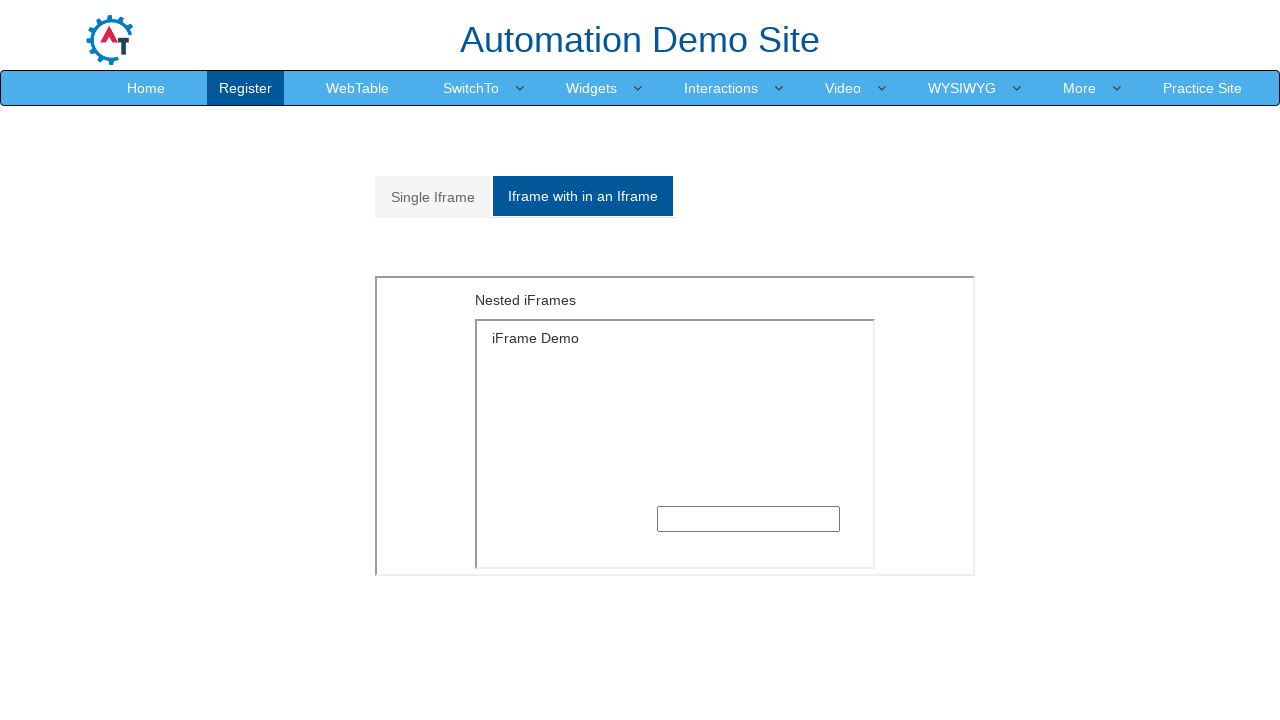

Filled input field with 'Testing' in innermost iframe on xpath=//*[@id='Multiple']/iframe >> internal:control=enter-frame >> xpath=/html/
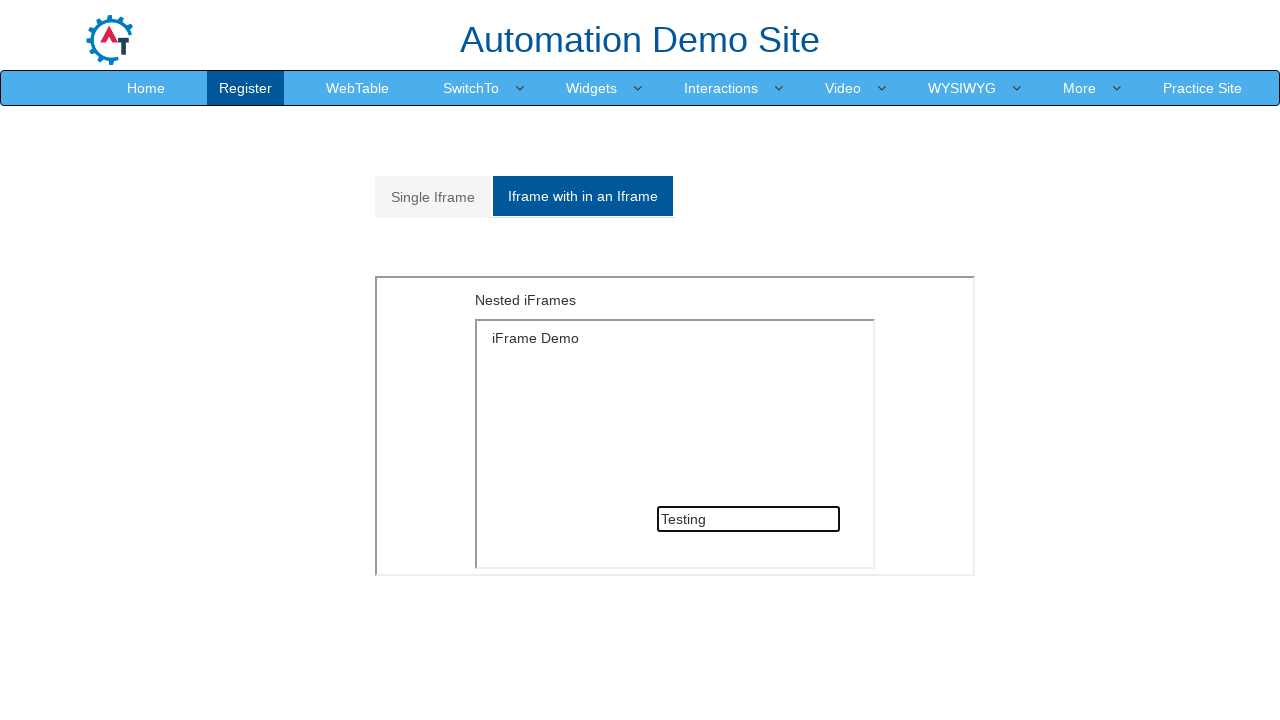

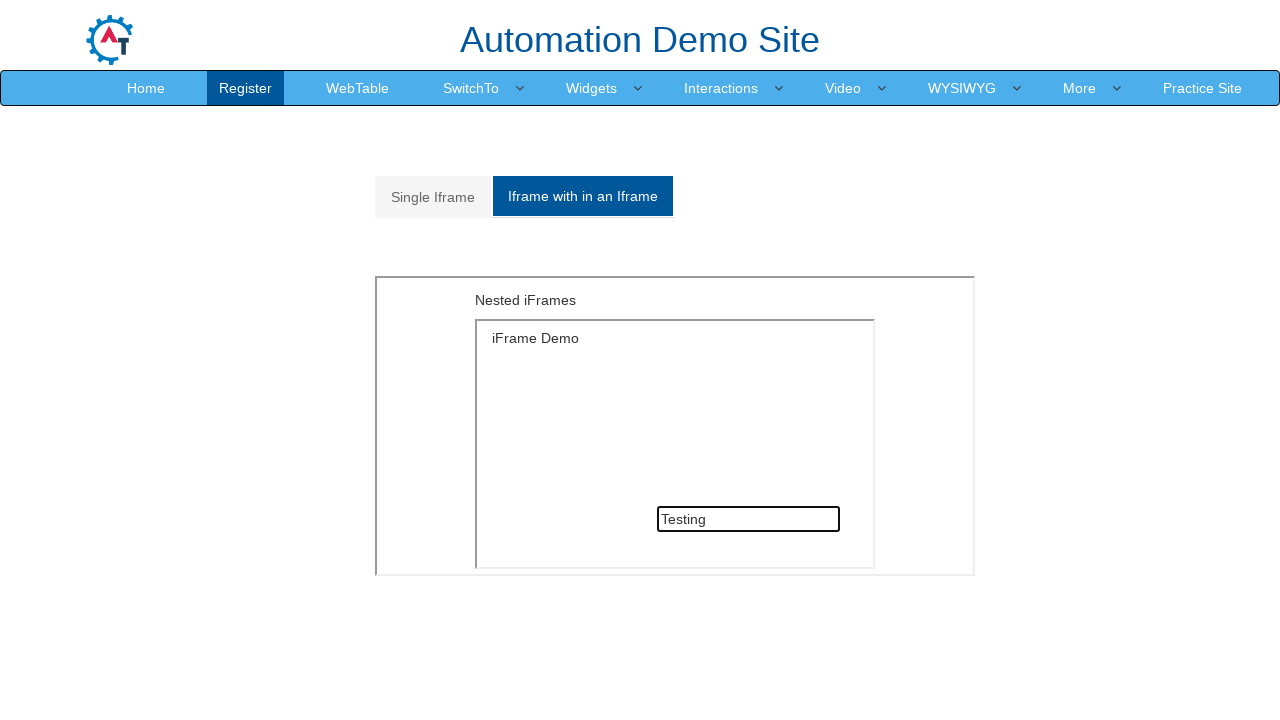